Navigates to the login page, clicks login with empty fields, closes the error message, and verifies it disappears

Starting URL: https://the-internet.herokuapp.com/

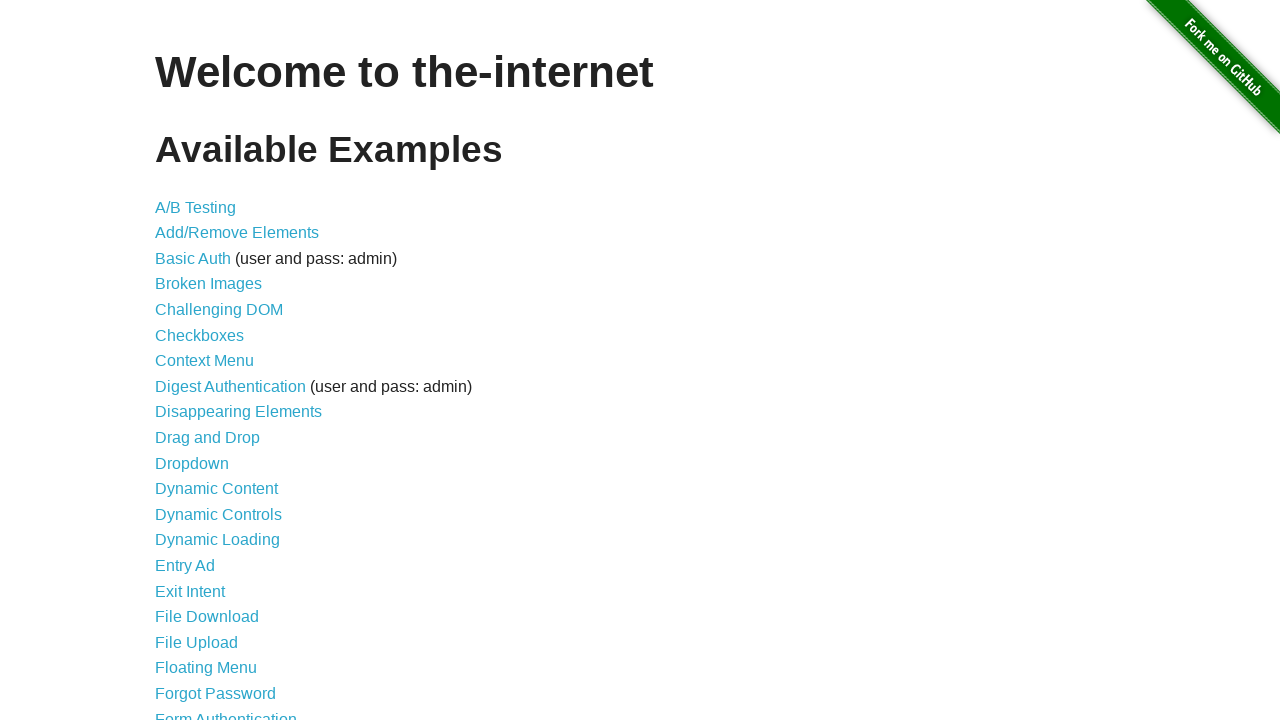

Clicked Form Authentication link to navigate to login page at (226, 712) on a[href="/login"]
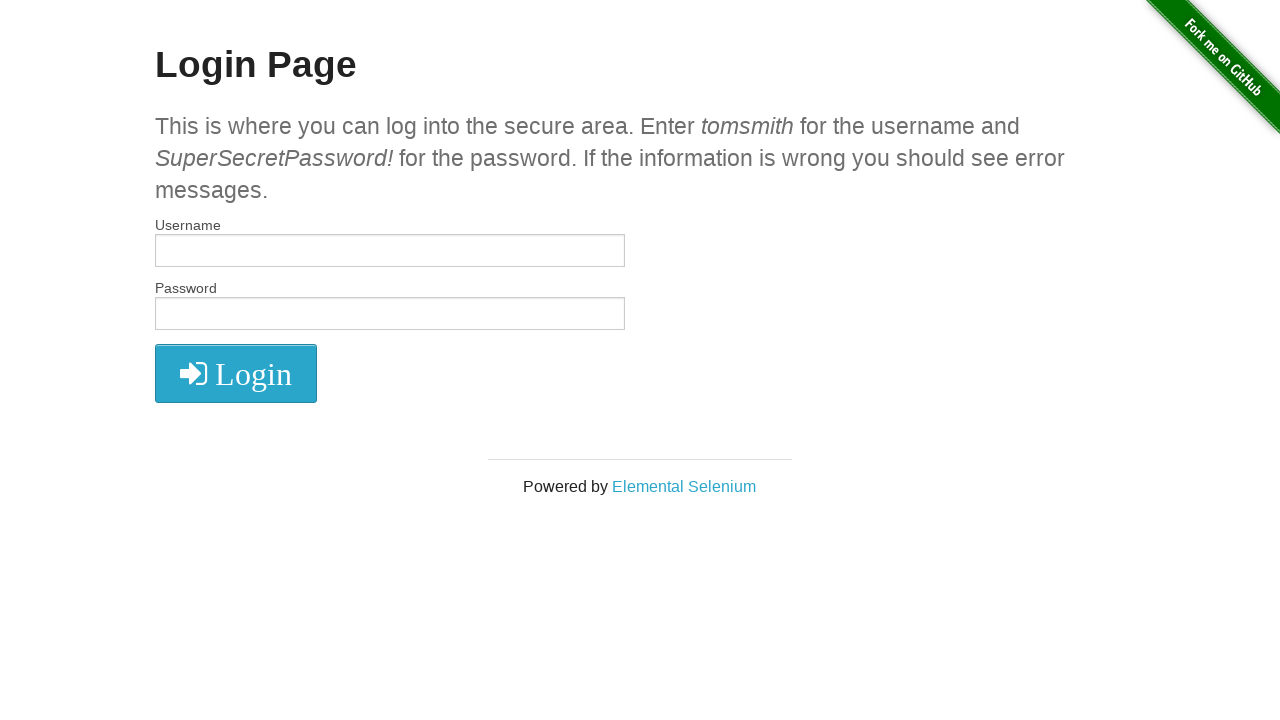

Clicked login button with empty fields at (236, 373) on button[type="submit"]
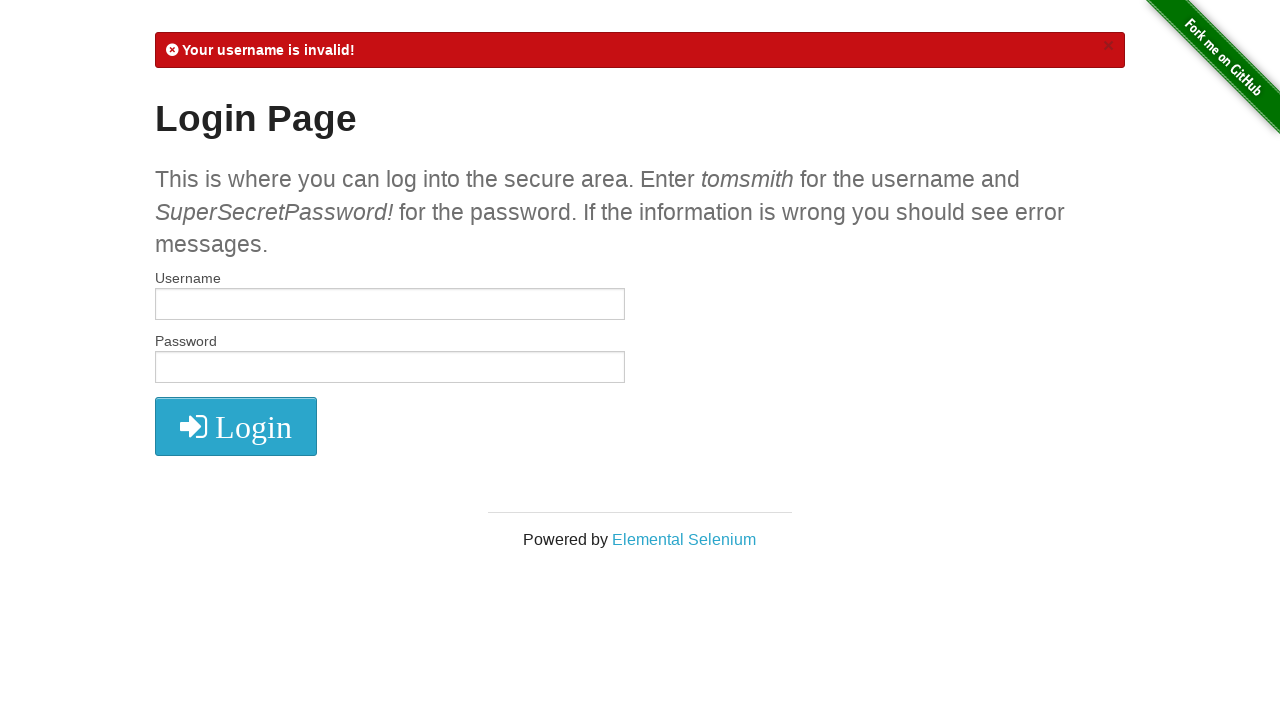

Error message appeared on screen
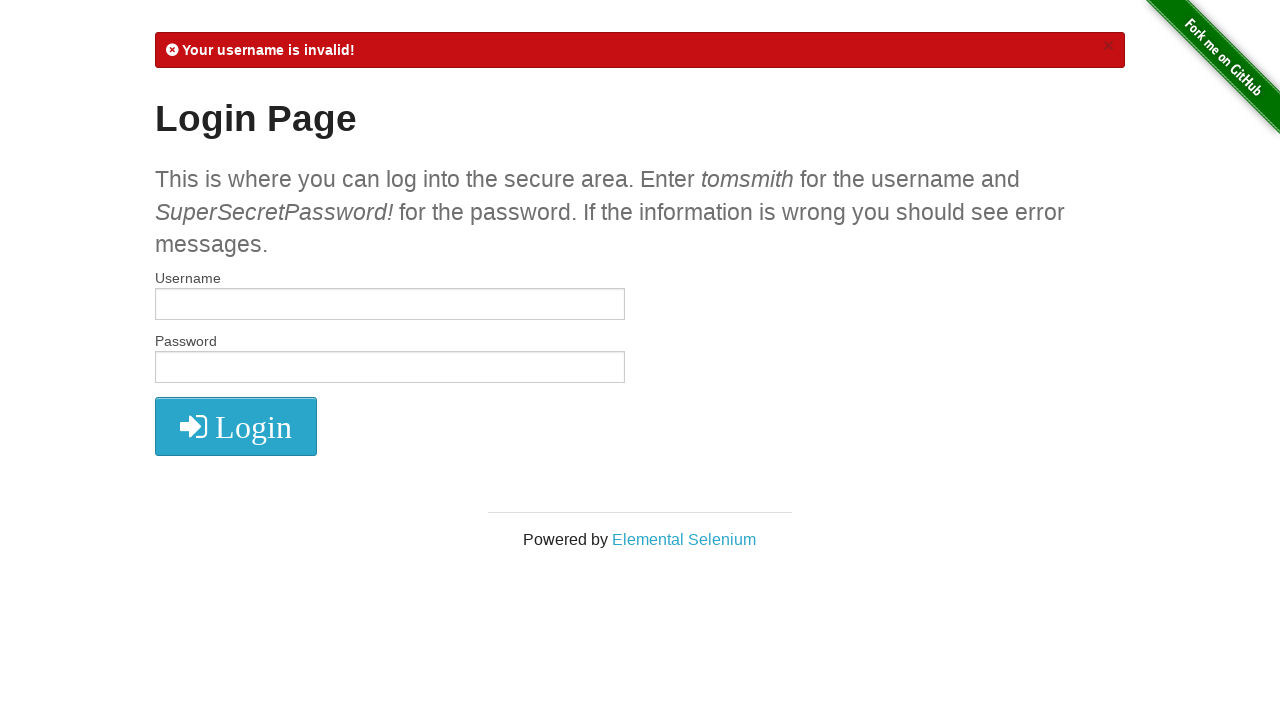

Clicked close button to dismiss error message at (1108, 46) on a[href="#"]
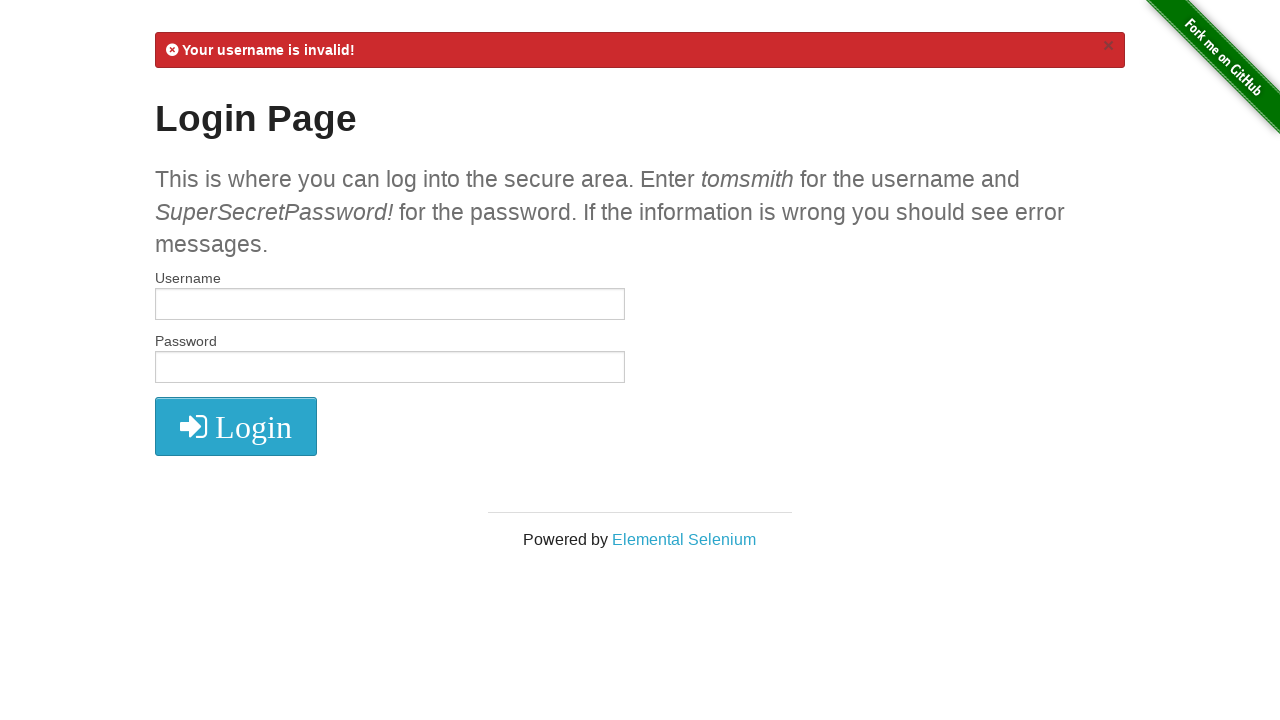

Verified error message has disappeared
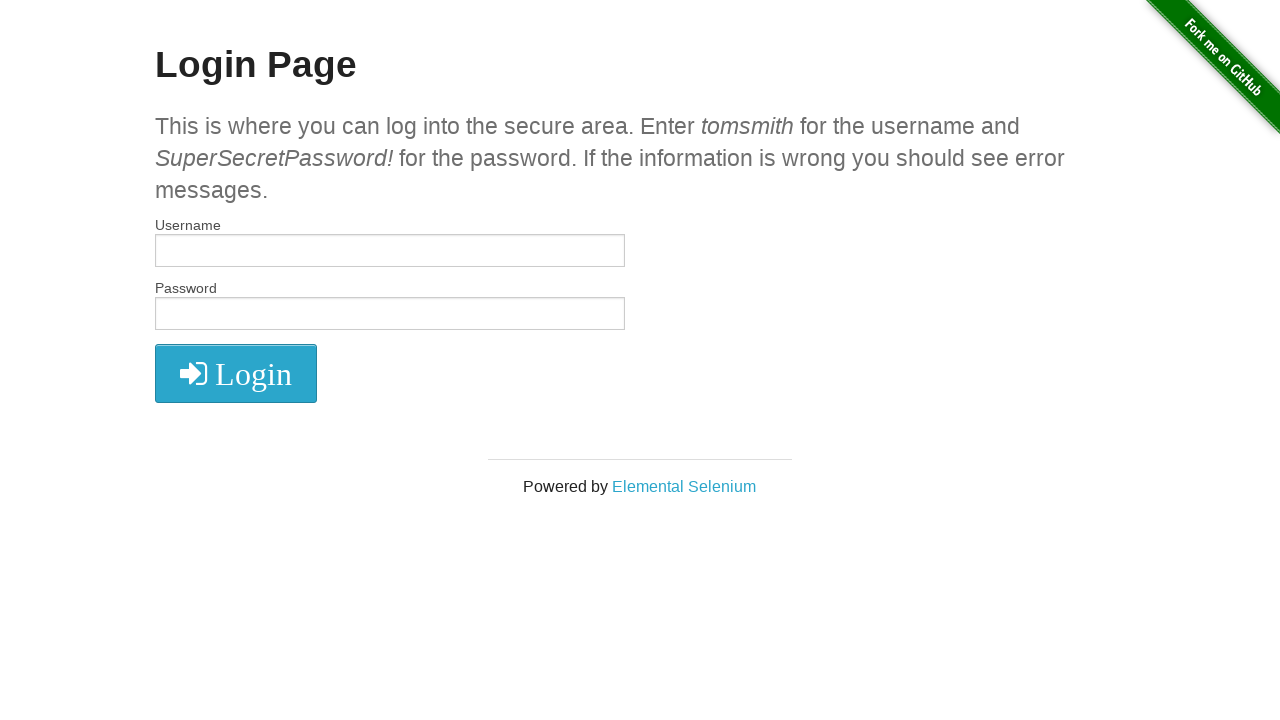

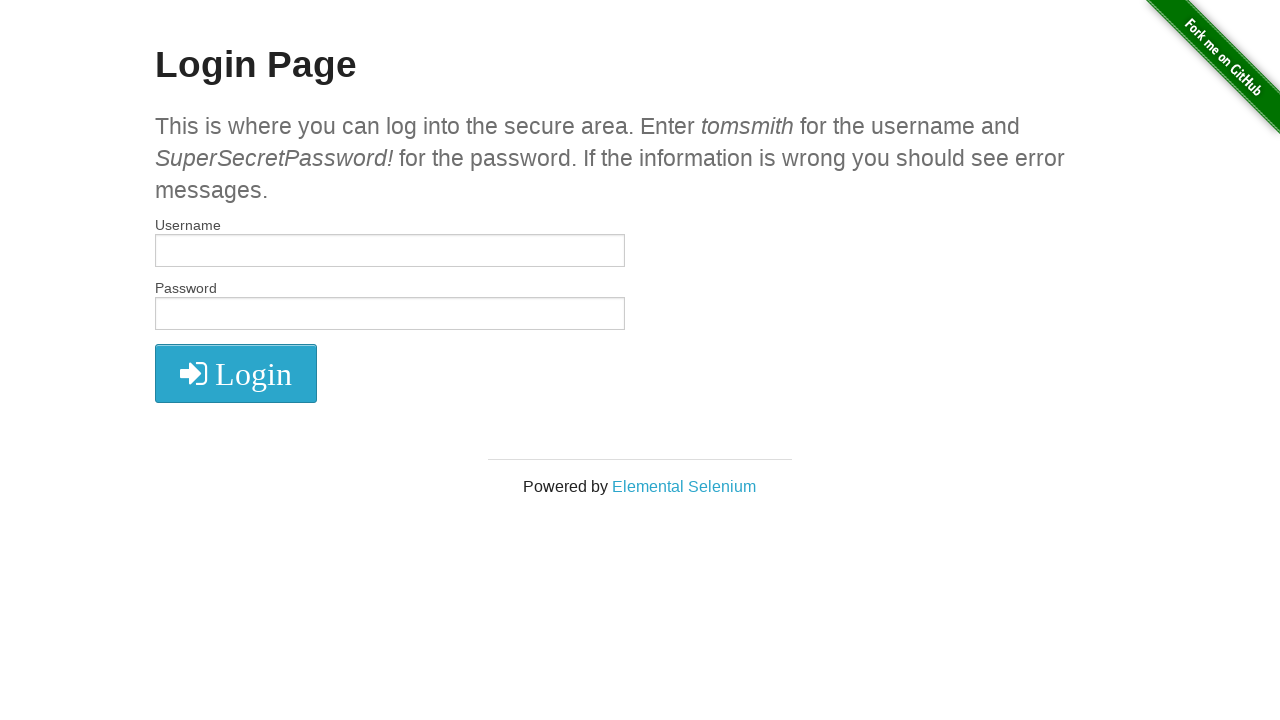